Tests email confirmation validation by entering mismatched email addresses

Starting URL: https://alada.vn/tai-khoan/dang-ky.html

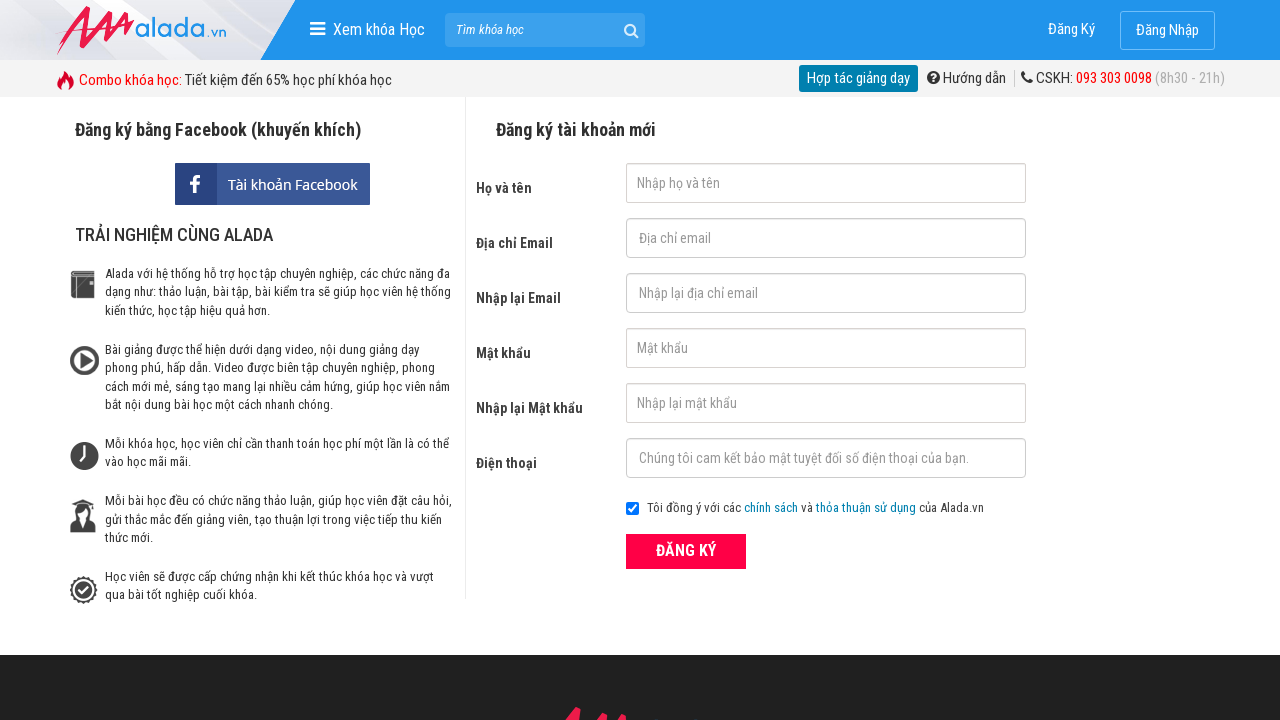

Filled firstname field with 'lan anh' on #txtFirstname
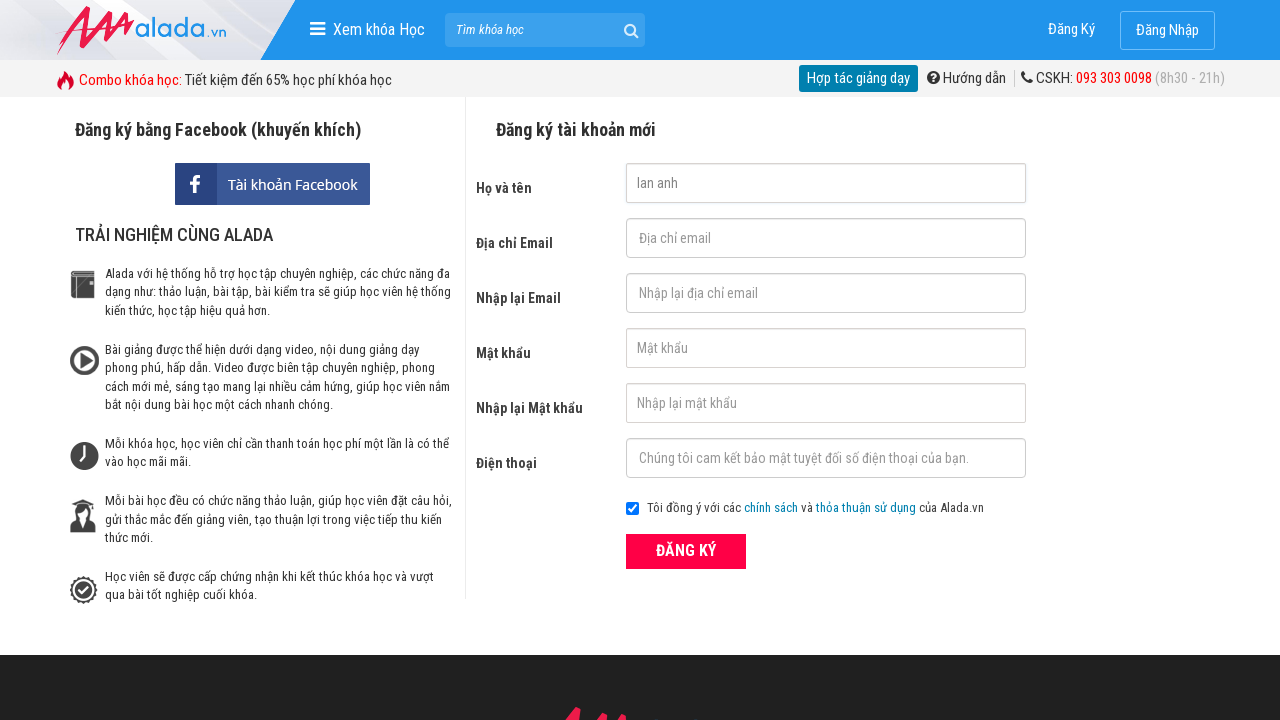

Filled email field with invalid email 'lananh' on #txtEmail
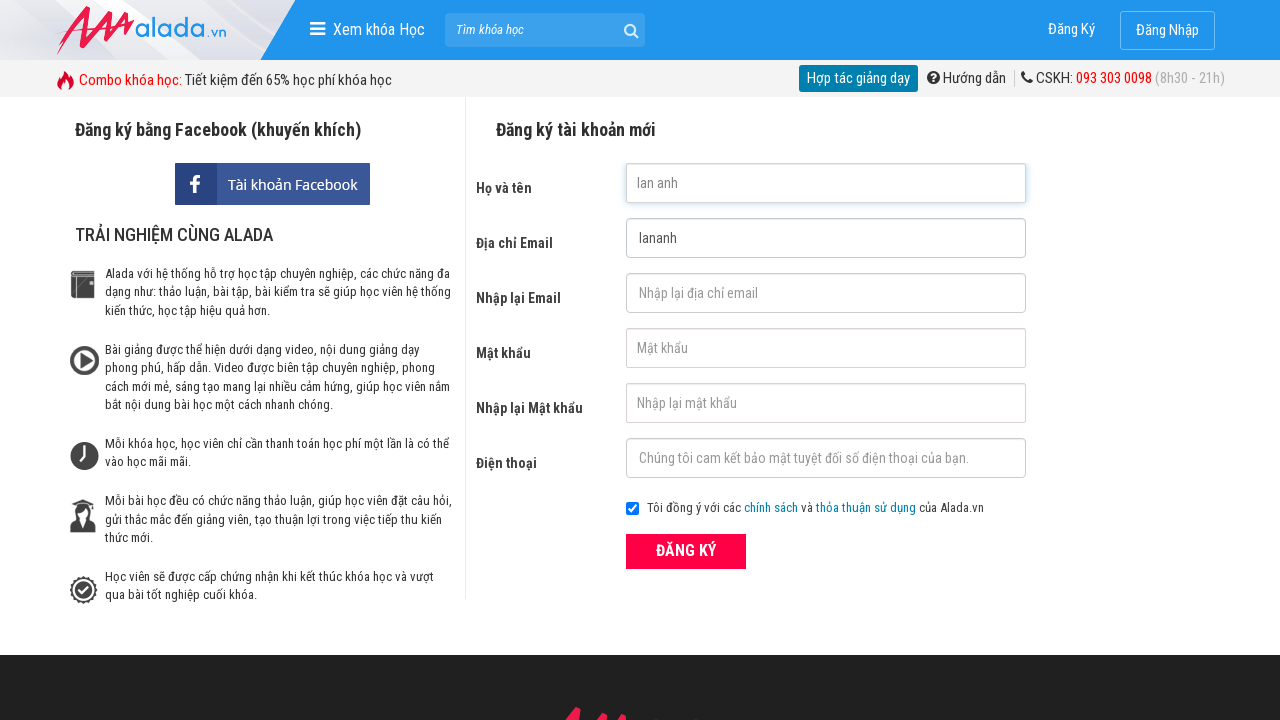

Filled confirm email field with mismatched email 'lananh10' on #txtCEmail
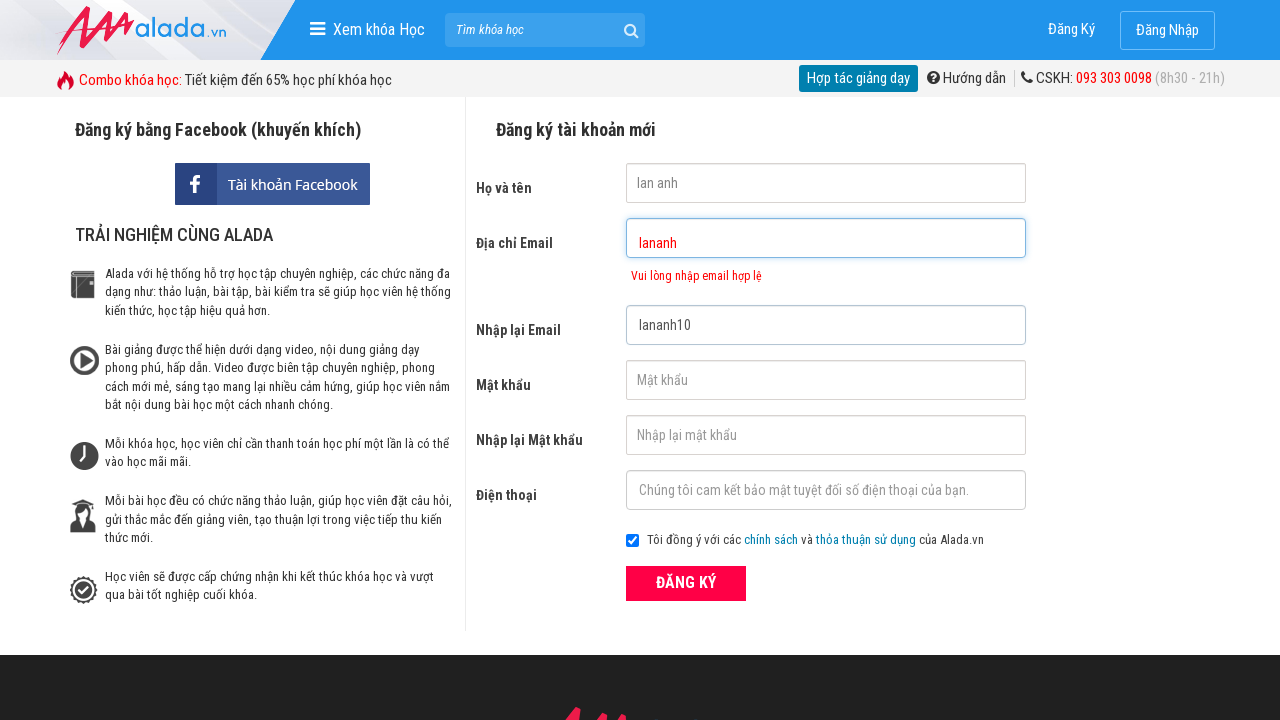

Filled password field with '12345678' on #txtPassword
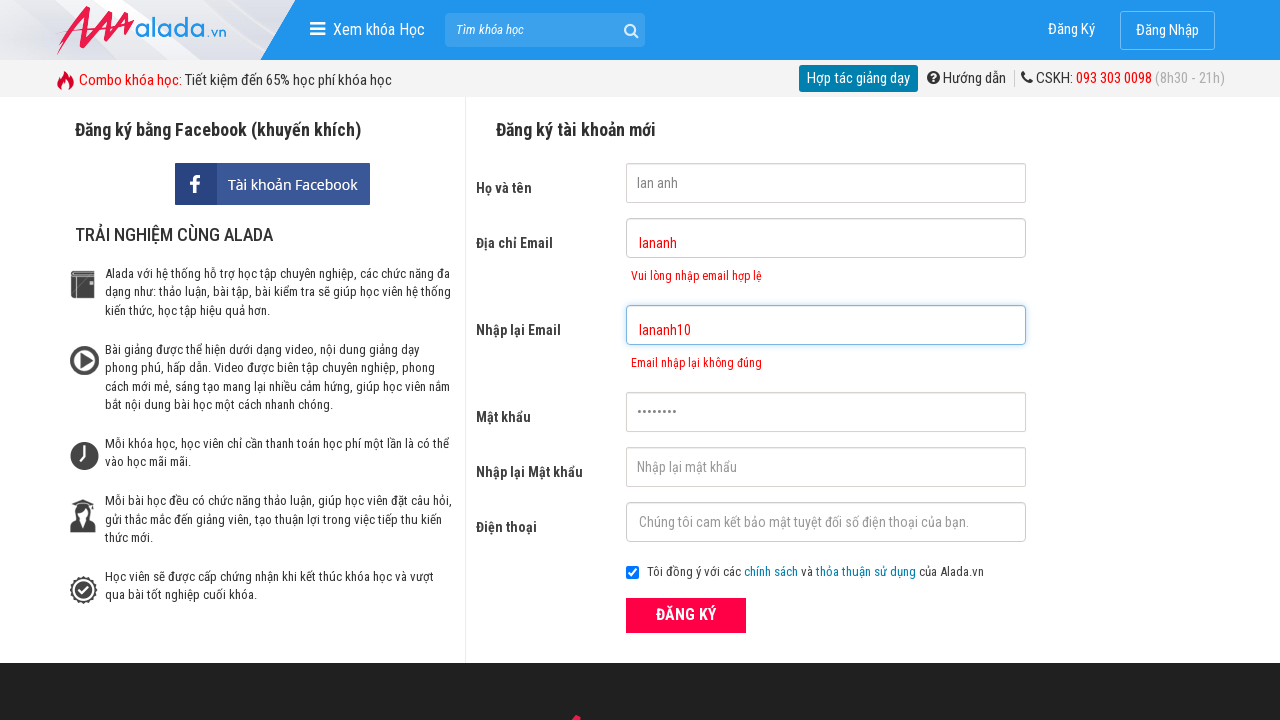

Filled confirm password field with '12345678' on #txtCPassword
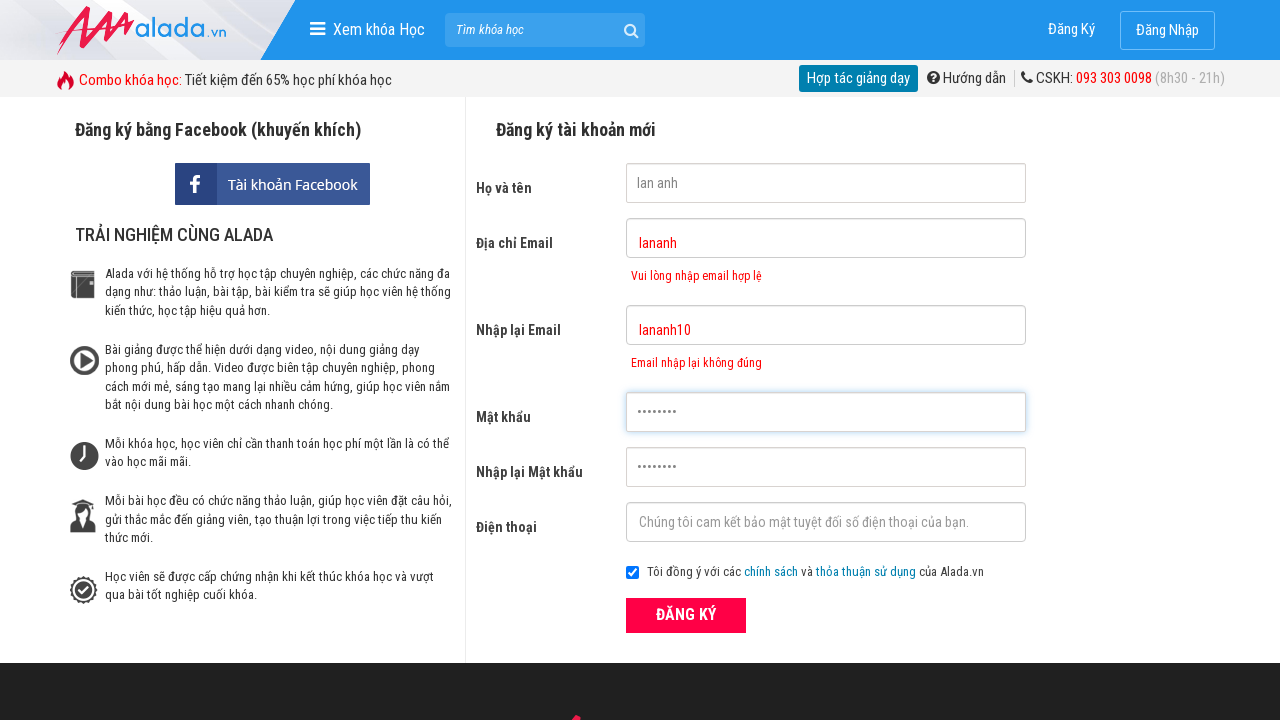

Filled phone field with '0912989898' on #txtPhone
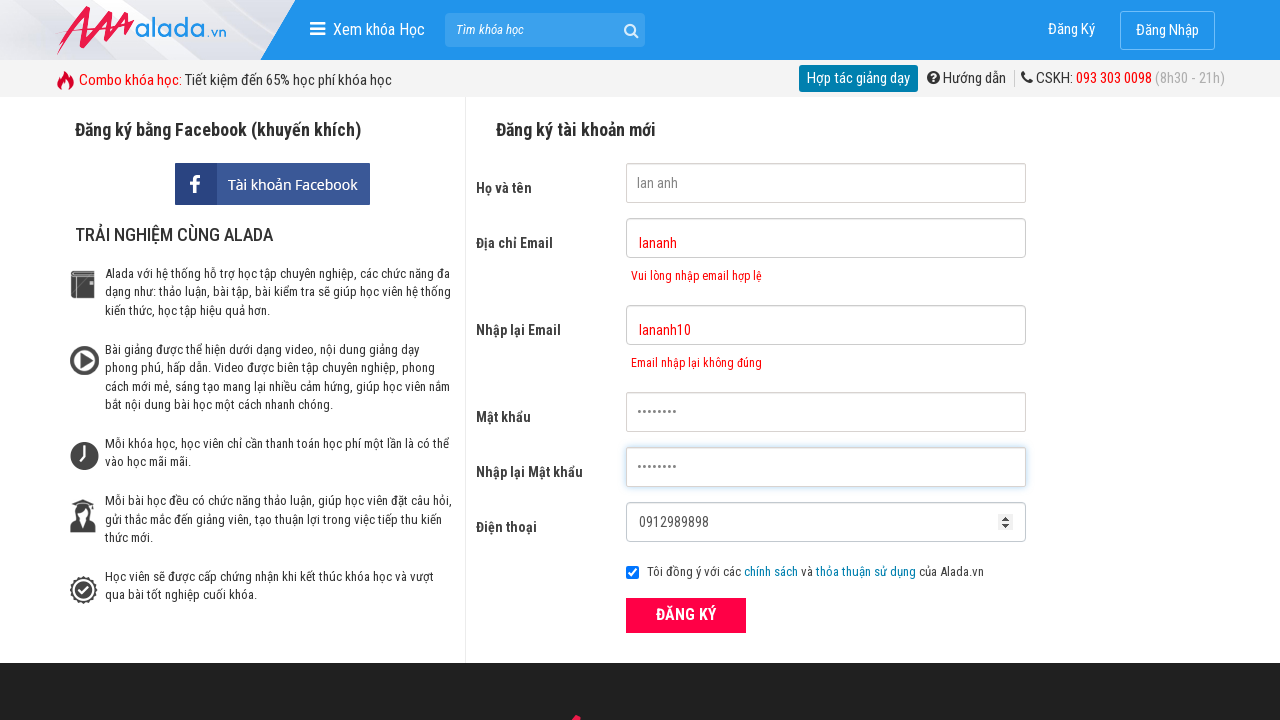

Clicked submit button to submit registration form at (686, 615) on button[type='submit']
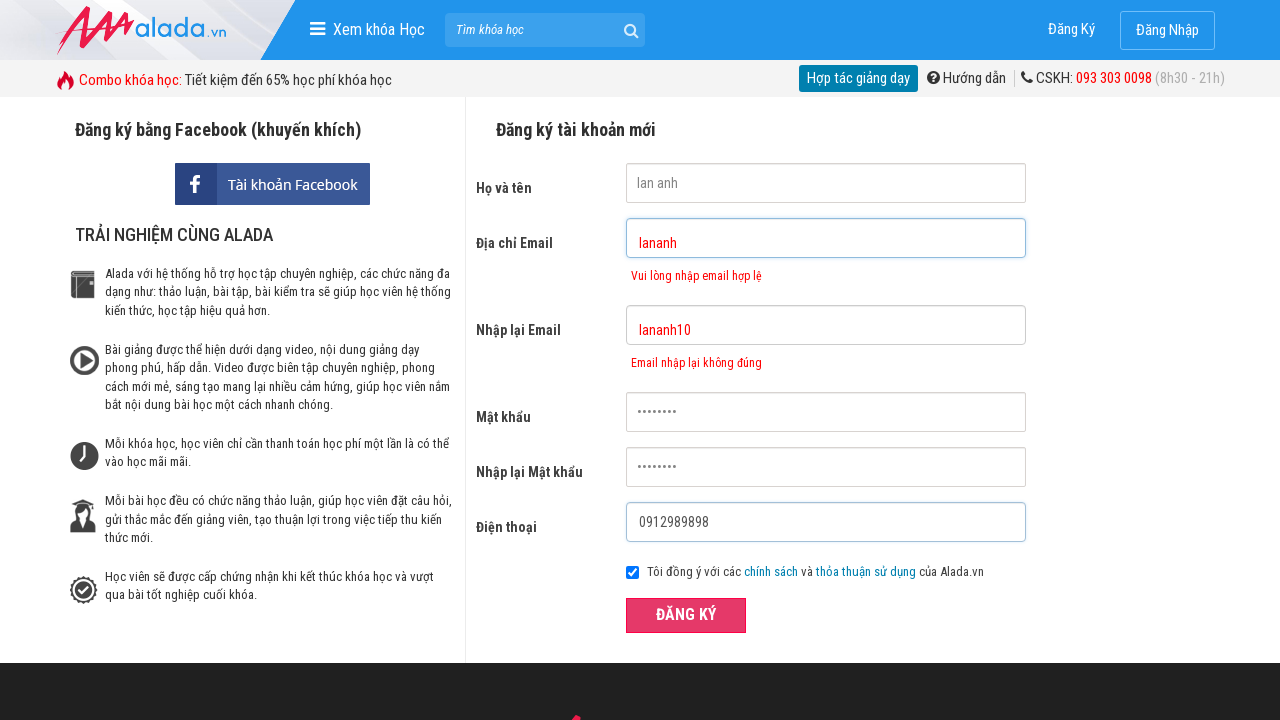

Email validation error message appeared
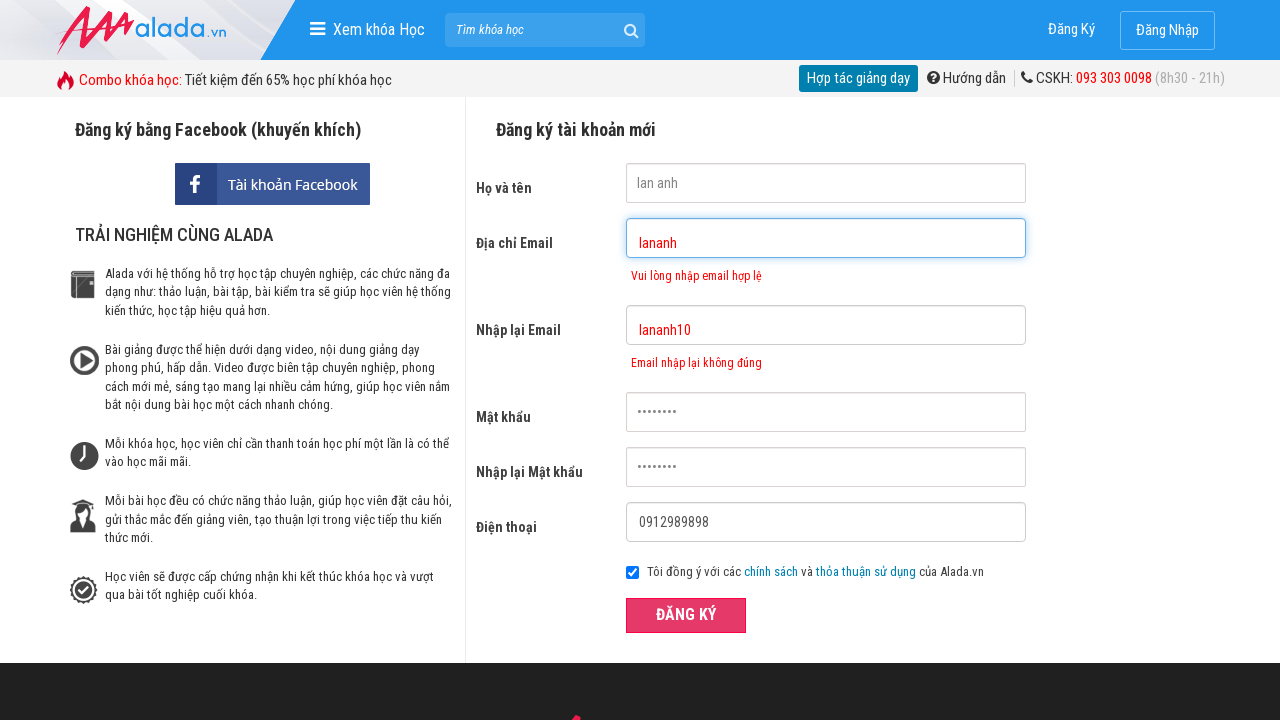

Verified email error message: 'Vui lòng nhập email hợp lệ'
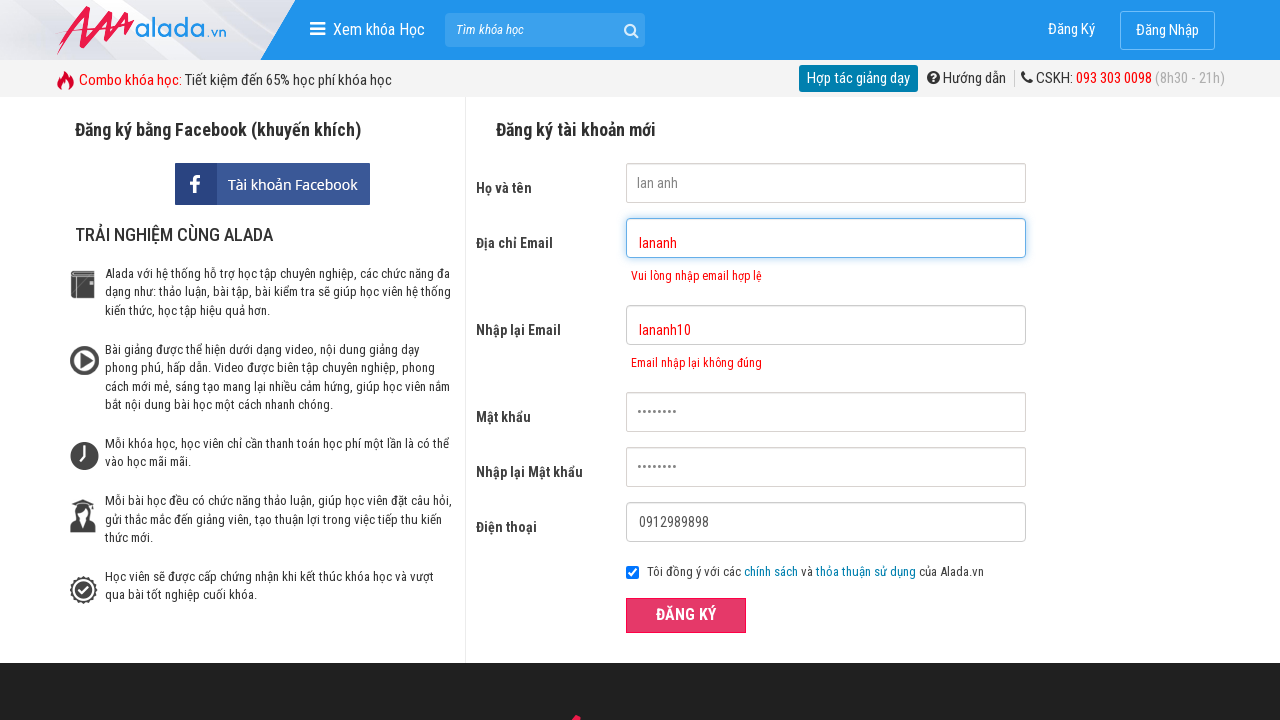

Verified confirm email error message: 'Email nhập lại không đúng'
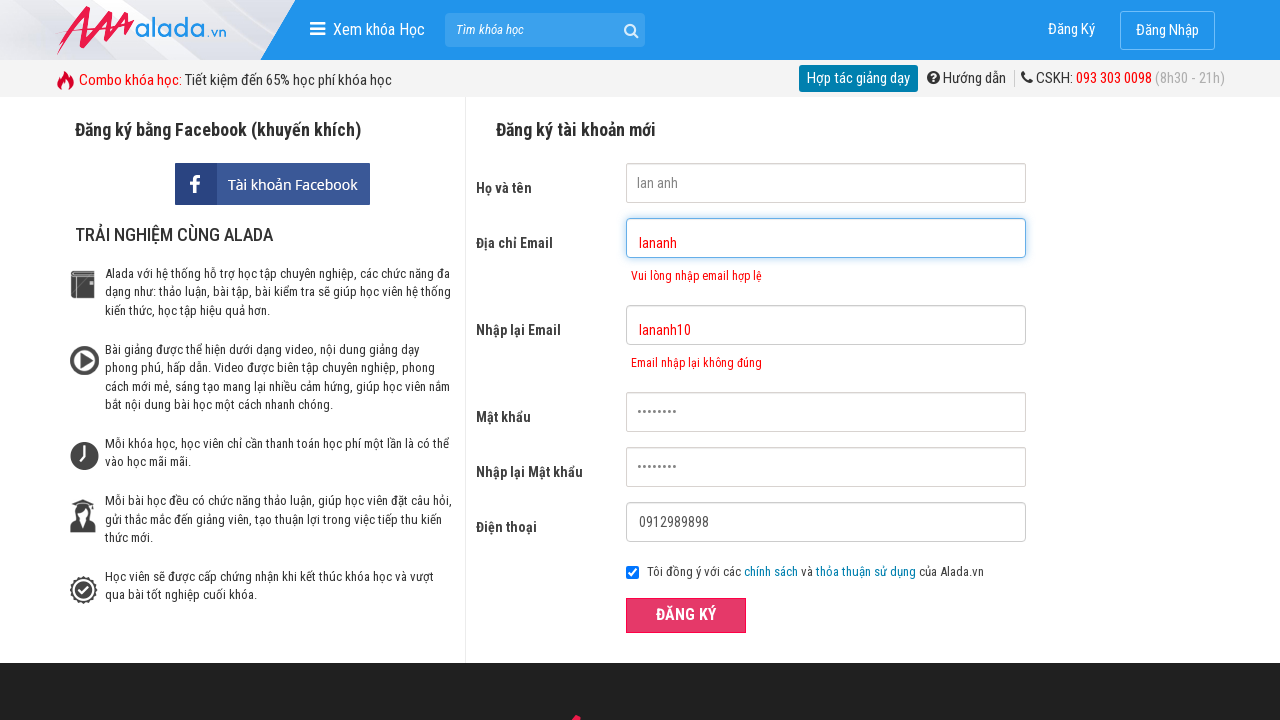

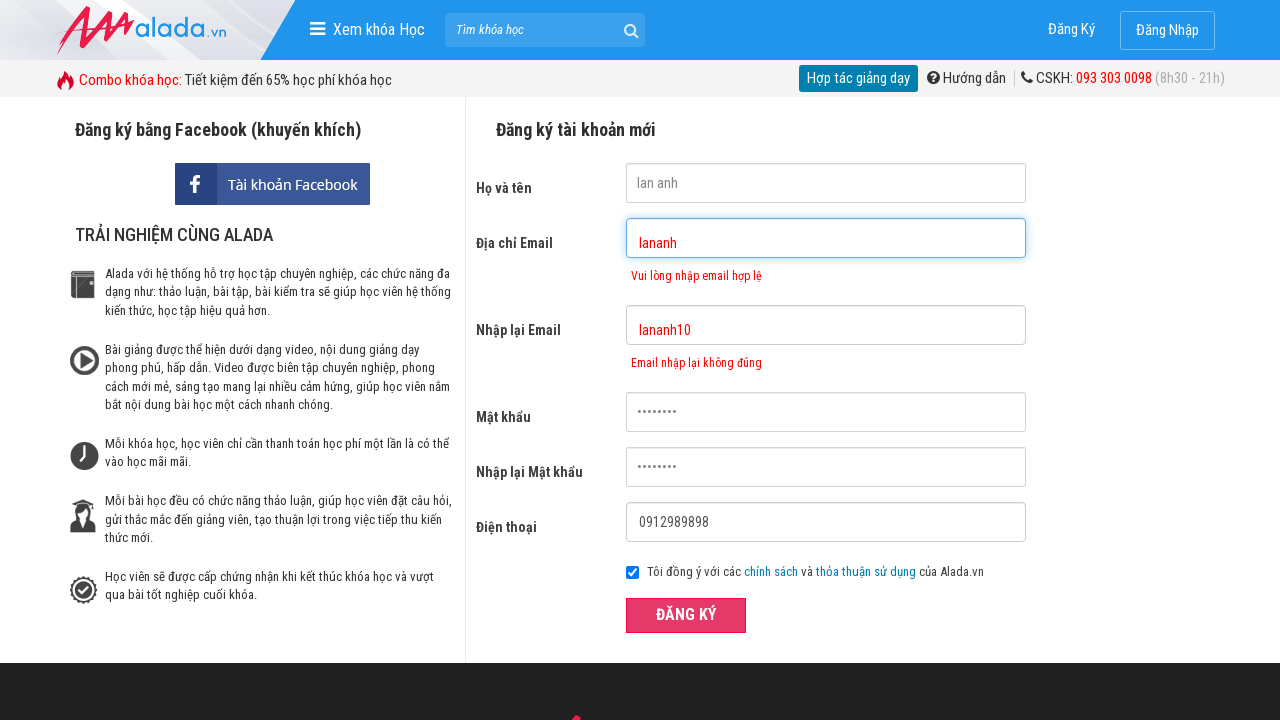